Tests page scrolling by scrolling to a link element and clicking it to navigate to a new page.

Starting URL: http://www.testdiary.com/training/selenium/selenium-test-page/

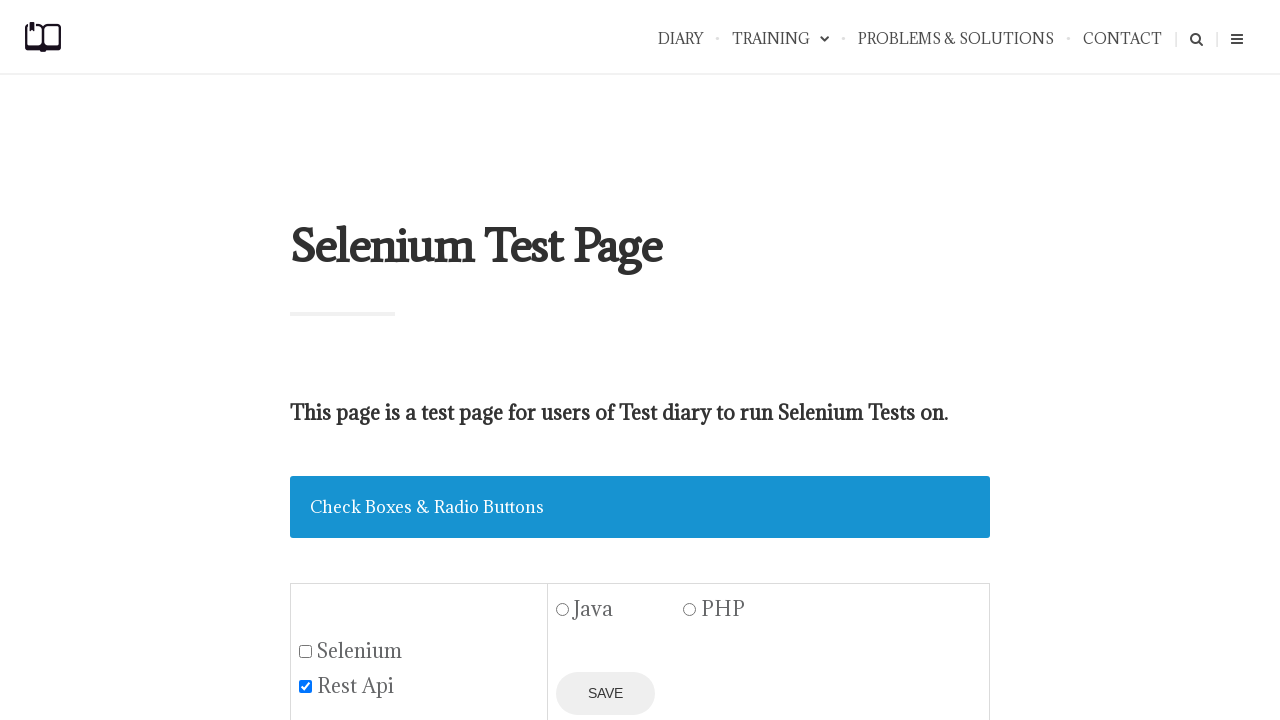

Waited for 'Open page in the same window' link to be visible
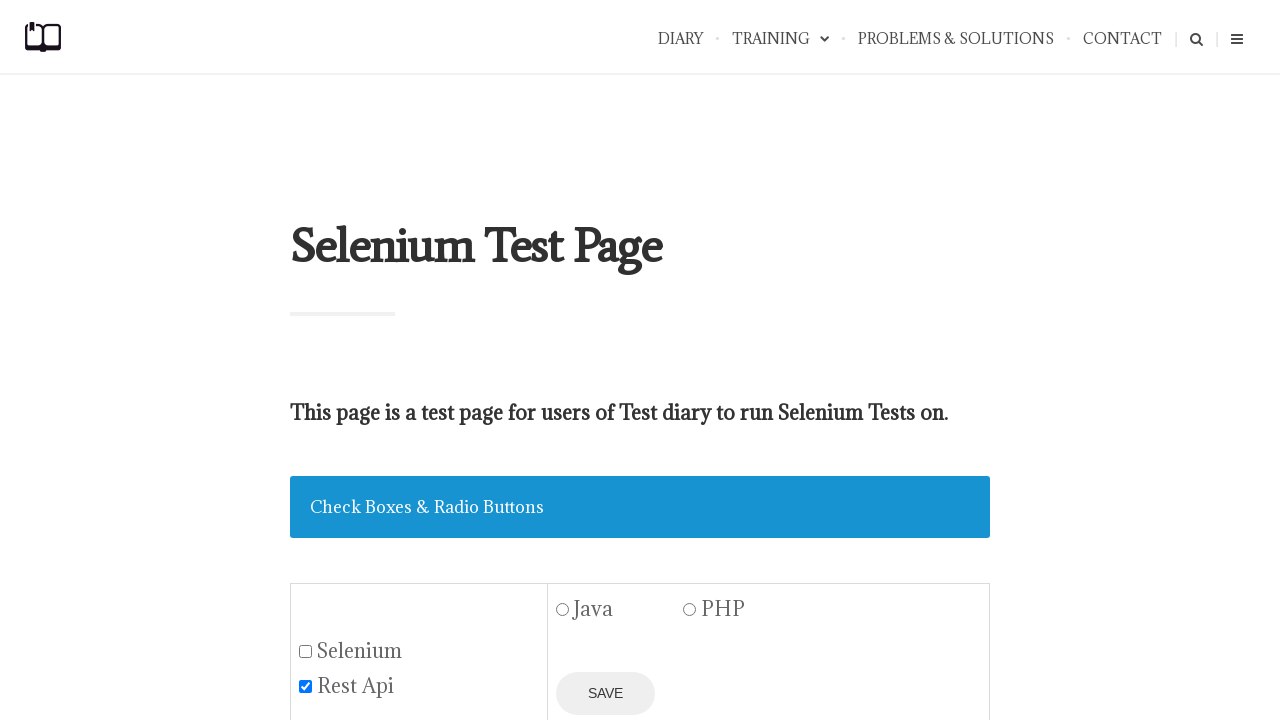

Clicked 'Open page in the same window' link to navigate to new page at (434, 360) on text=Open page in the same window
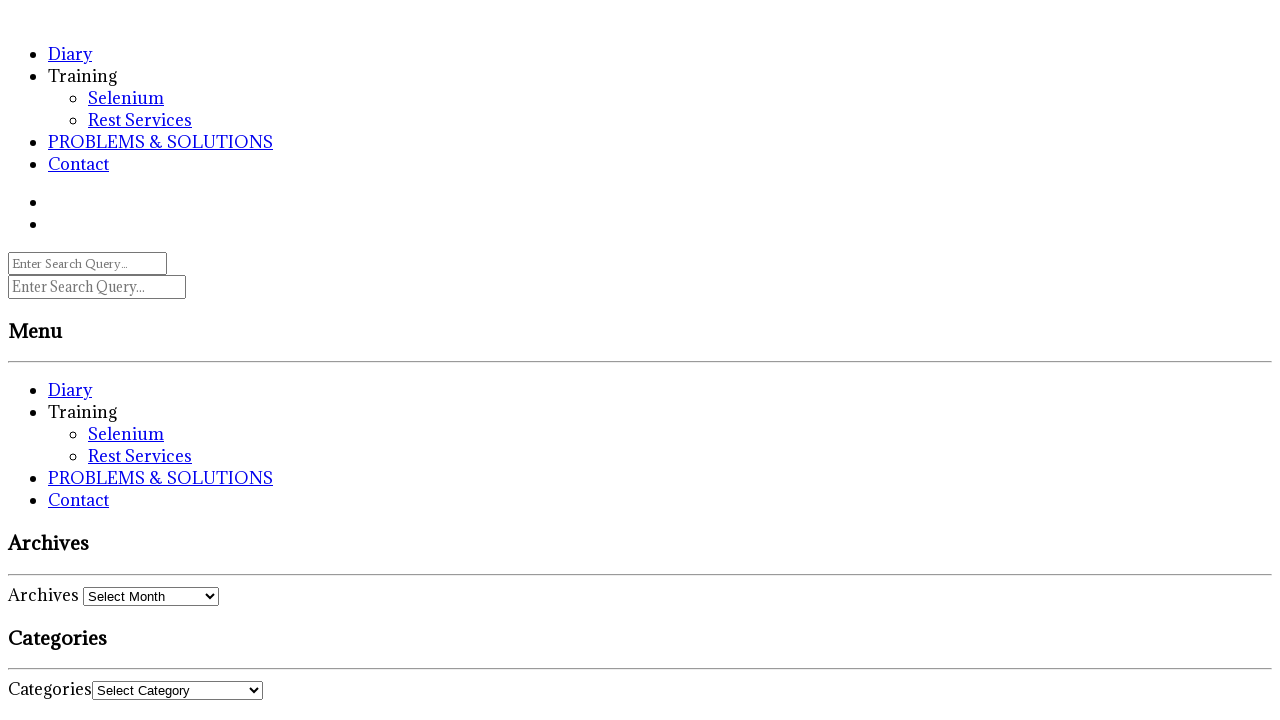

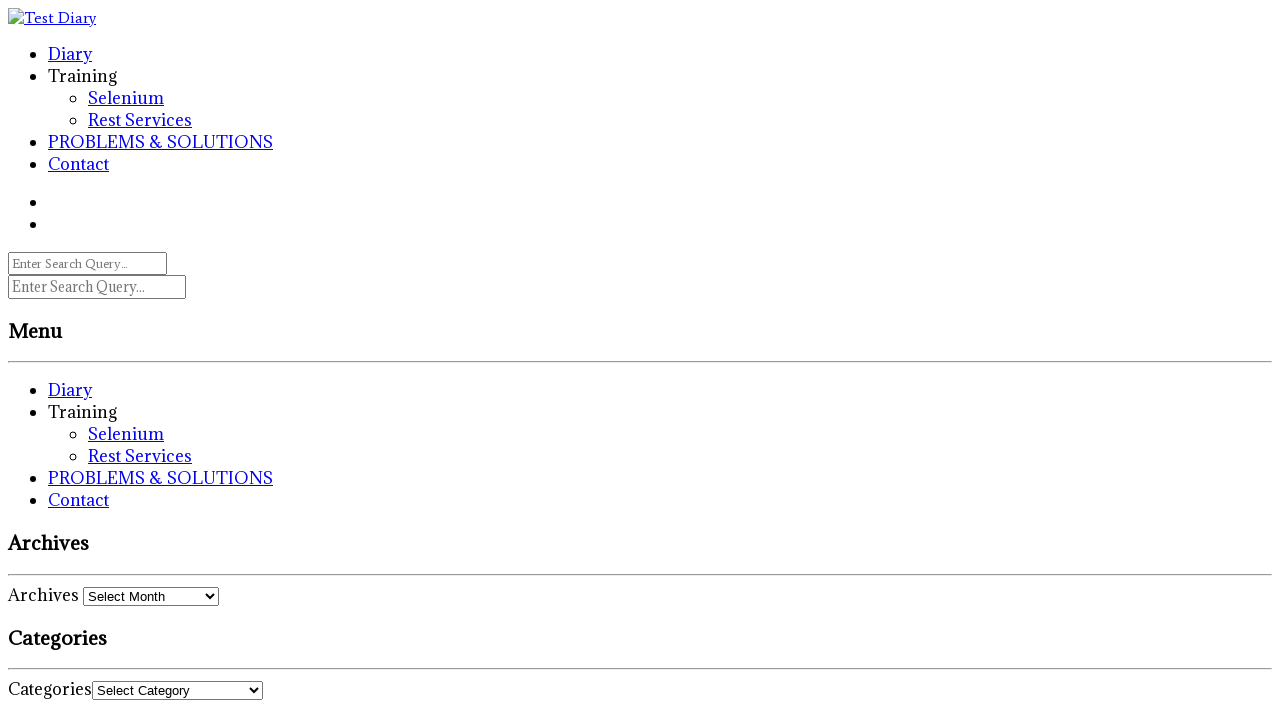